Tests keyboard interactions by using Shift+sendKeys to enter uppercase text into a firstname input field using Actions class

Starting URL: https://awesomeqa.com/practice.html

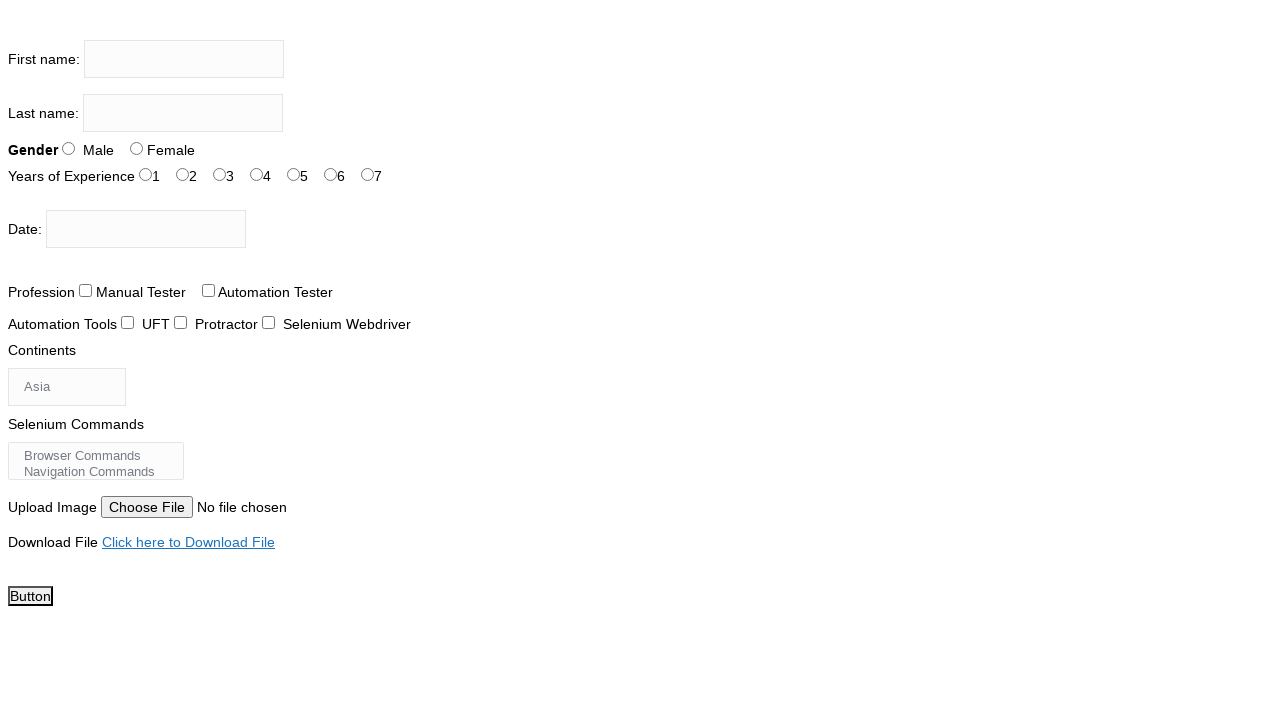

Scrolled firstname input field into view
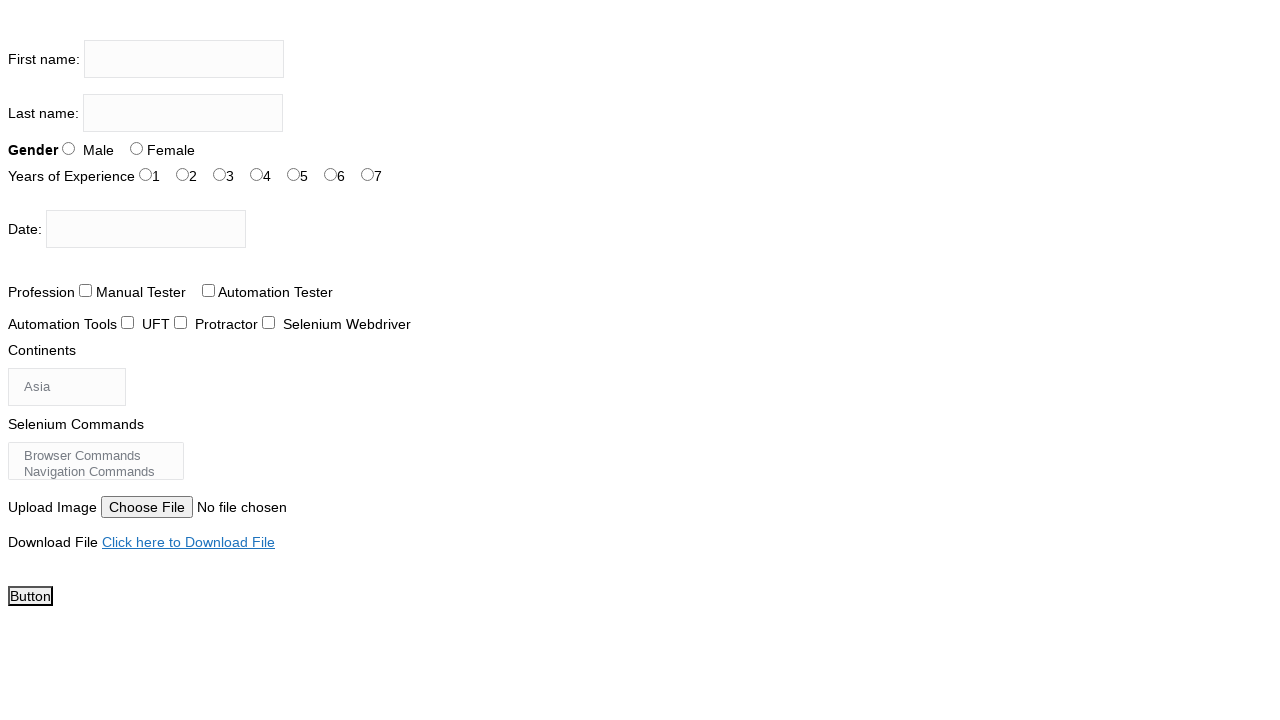

Clicked on firstname input field at (184, 59) on input[name='firstname']
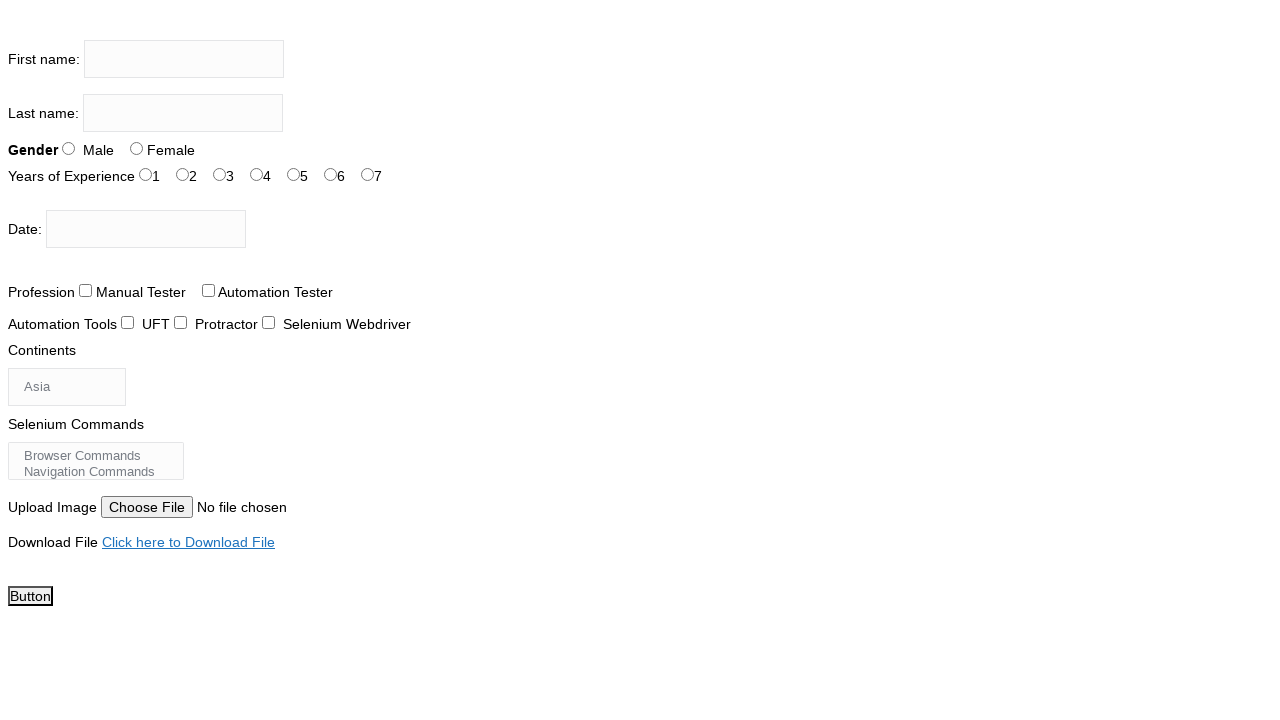

Pressed Shift key down
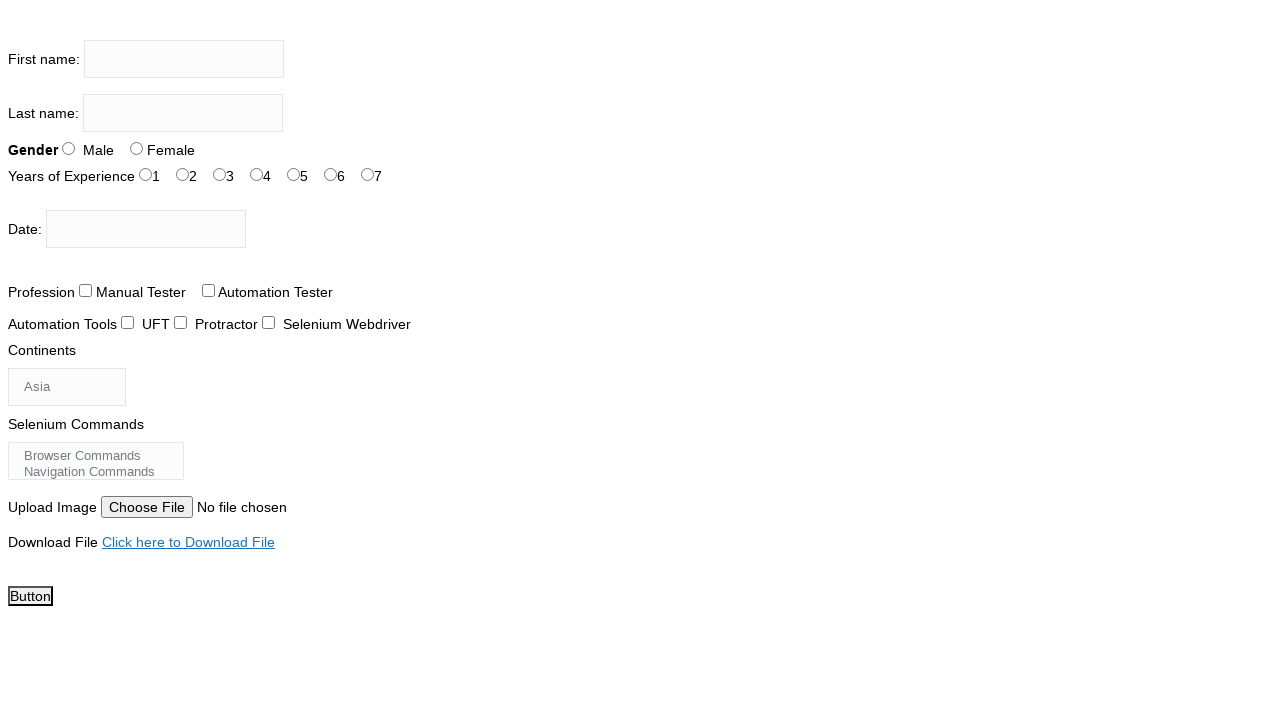

Typed 'Rupali' in uppercase using Shift+sendKeys
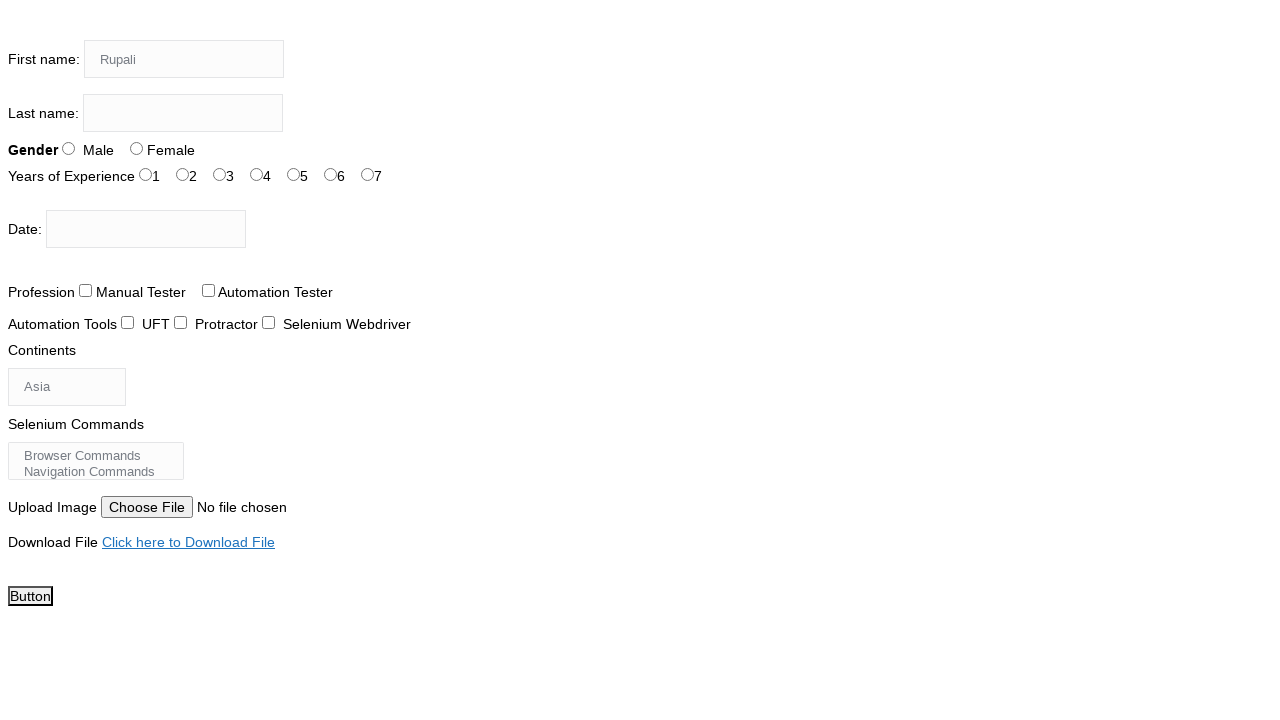

Released Shift key
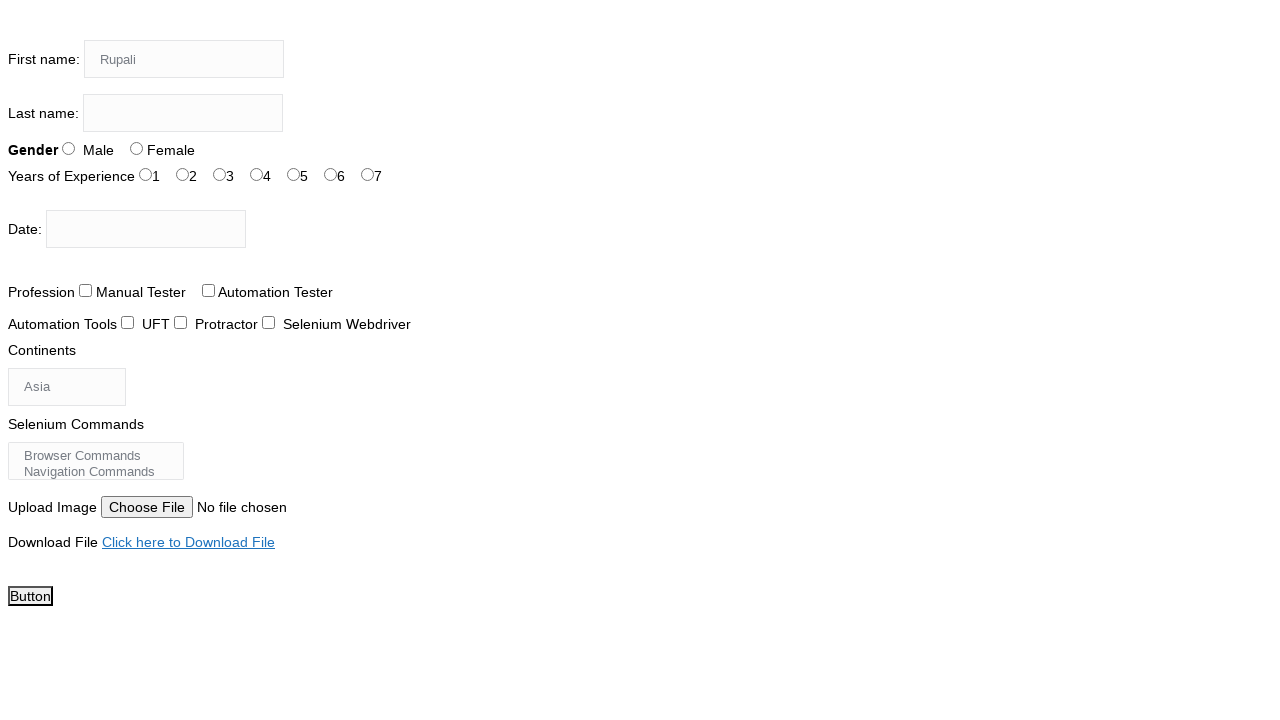

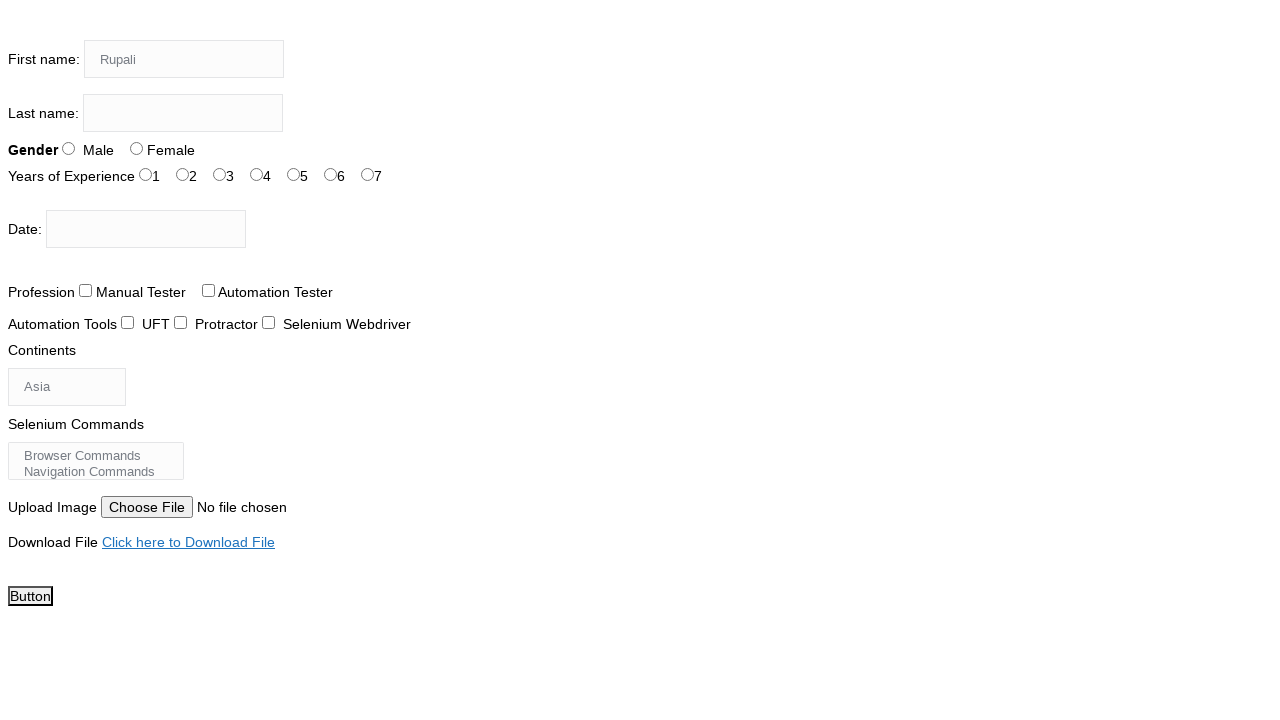